Tests navigation through dynamic loading examples by clicking on a partial link text and verifying the page title

Starting URL: https://the-internet.herokuapp.com/dynamic_loading

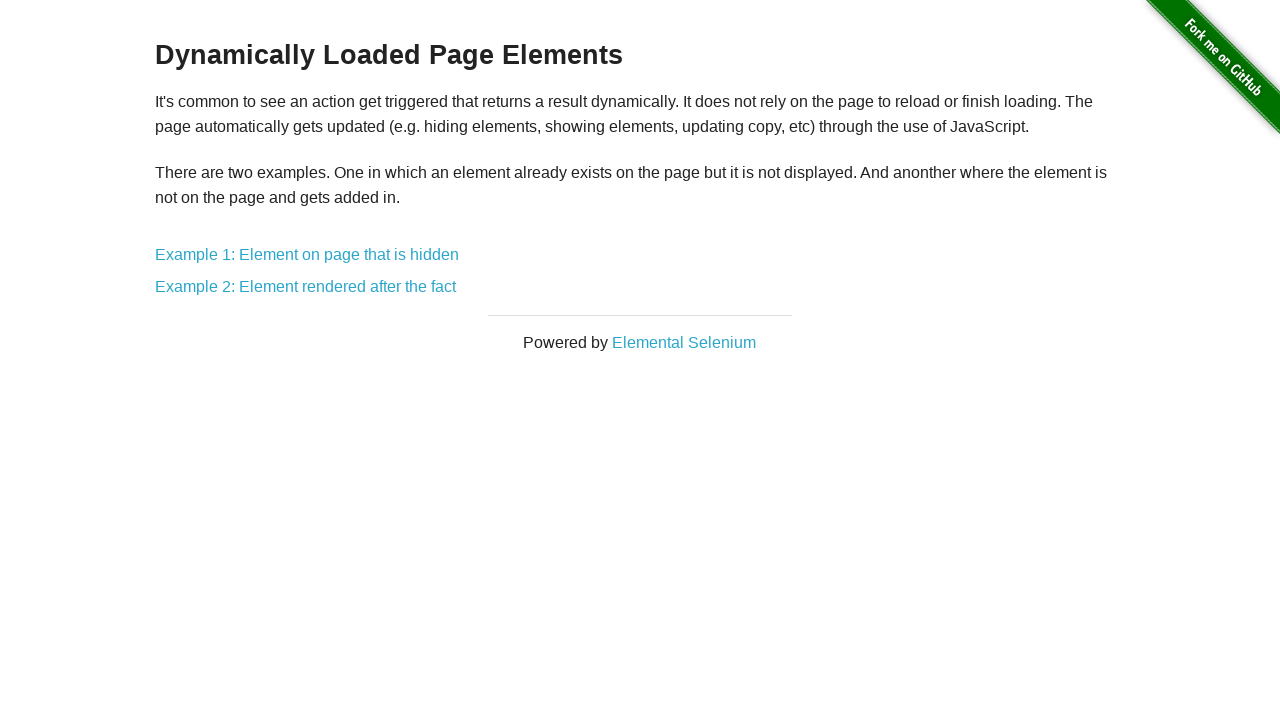

Clicked on 'Example 2' link using partial link text at (306, 287) on text=Example 2
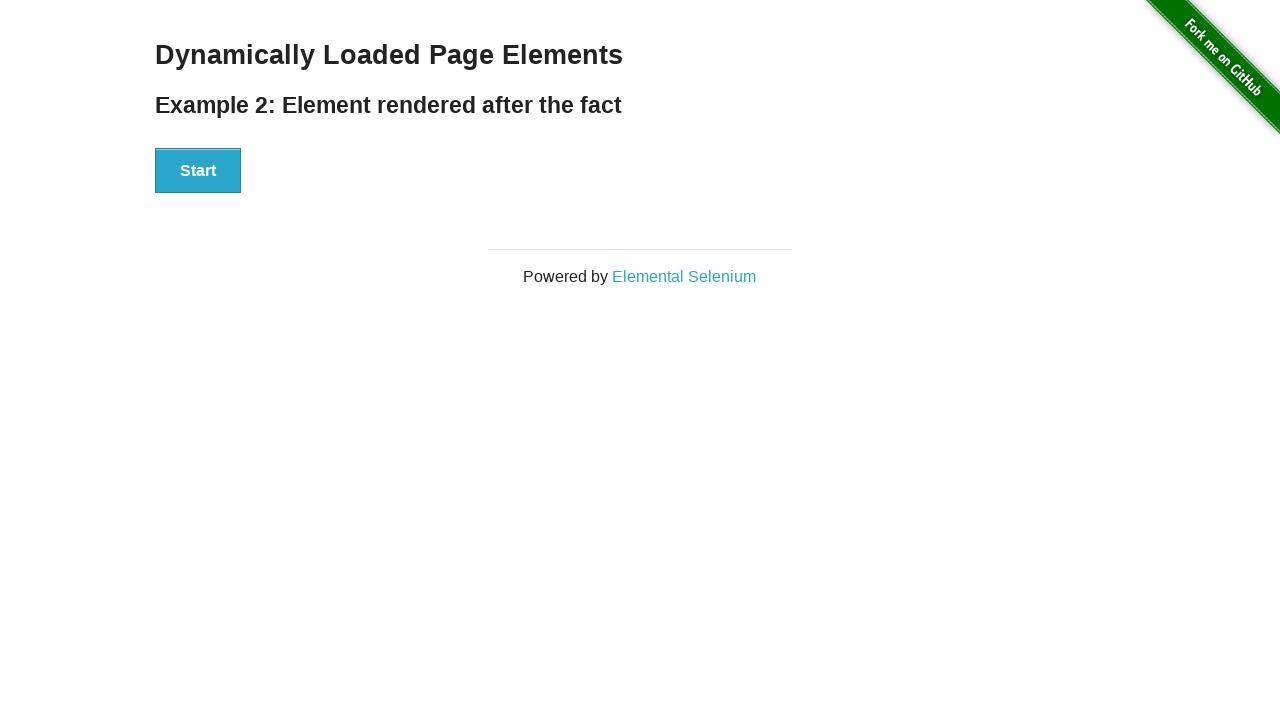

Waited for h4 element to be visible
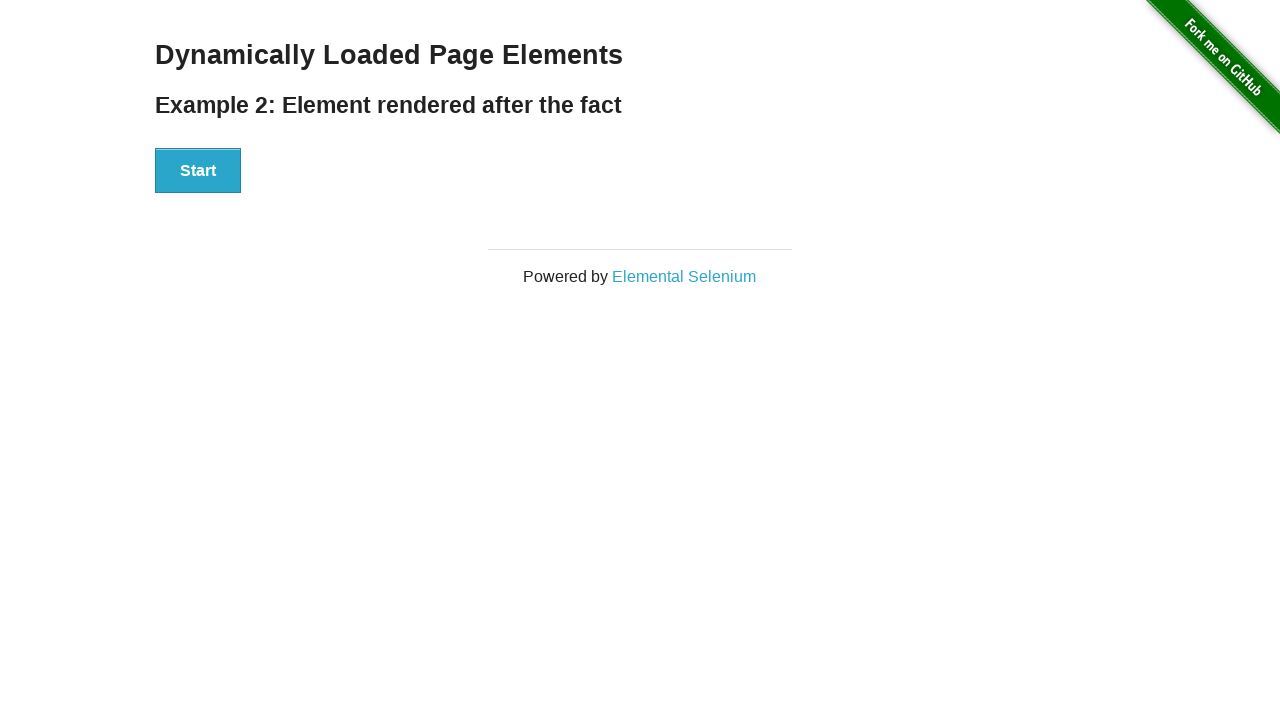

Retrieved text content from h4 element
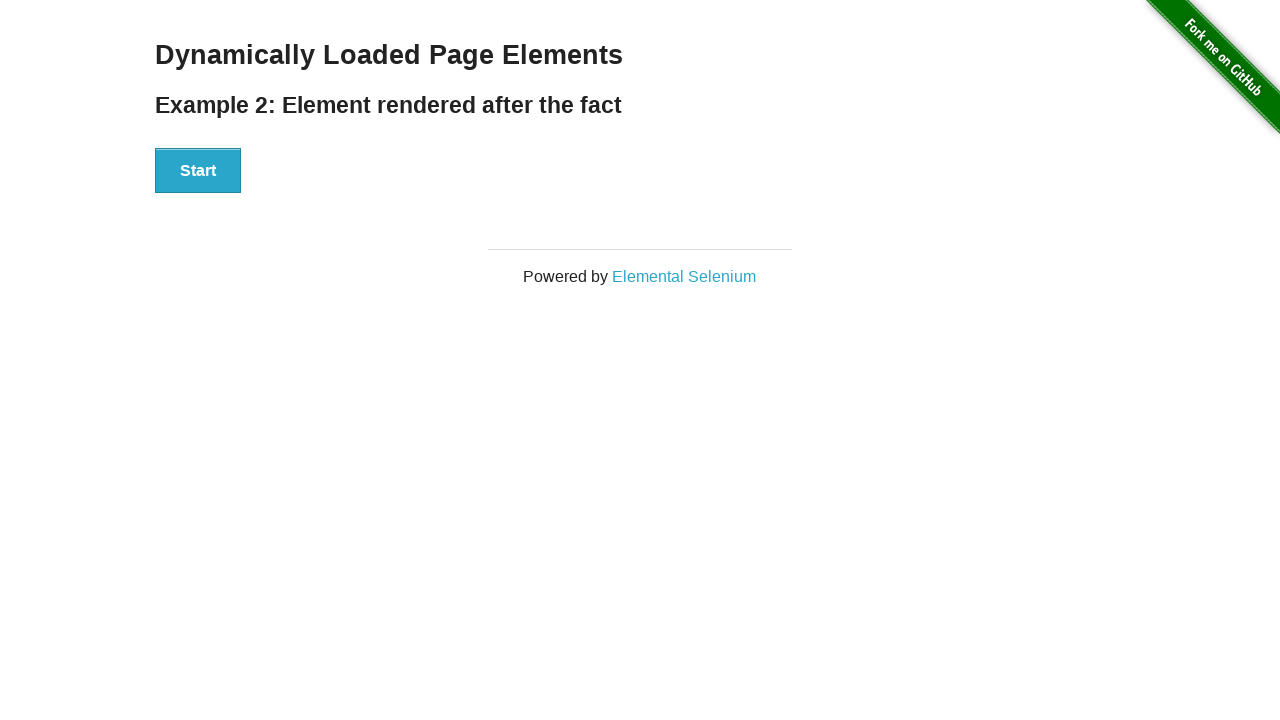

Verified page title matches expected text 'Example 2: Element rendered after the fact'
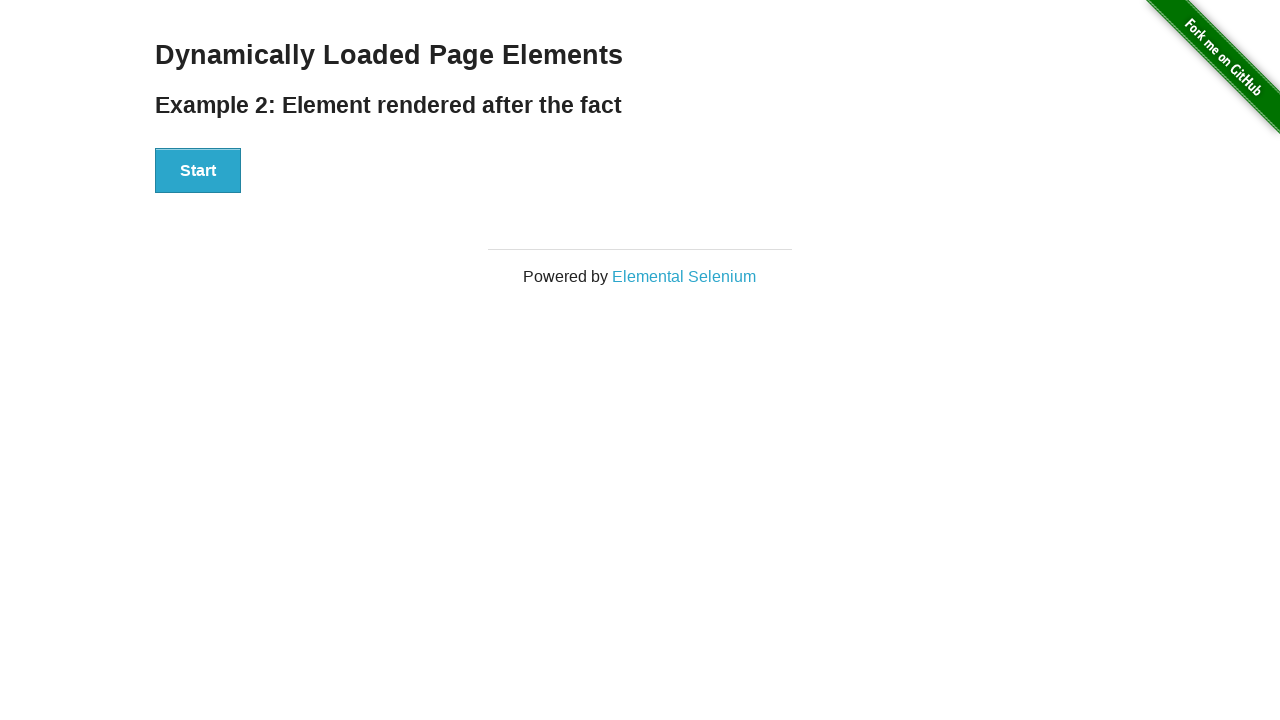

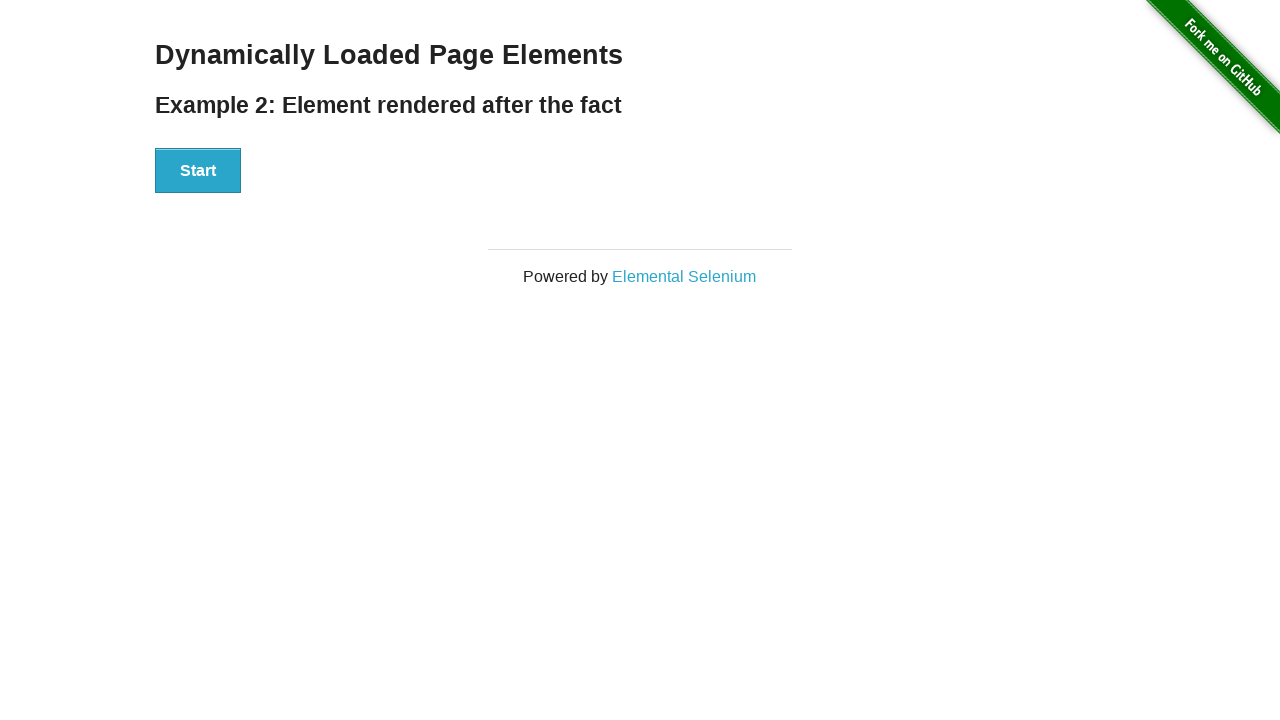